Solves a mathematical captcha by calculating a formula based on a value from the page, then fills the answer and submits the form with robot verification checkboxes

Starting URL: http://suninjuly.github.io/math.html

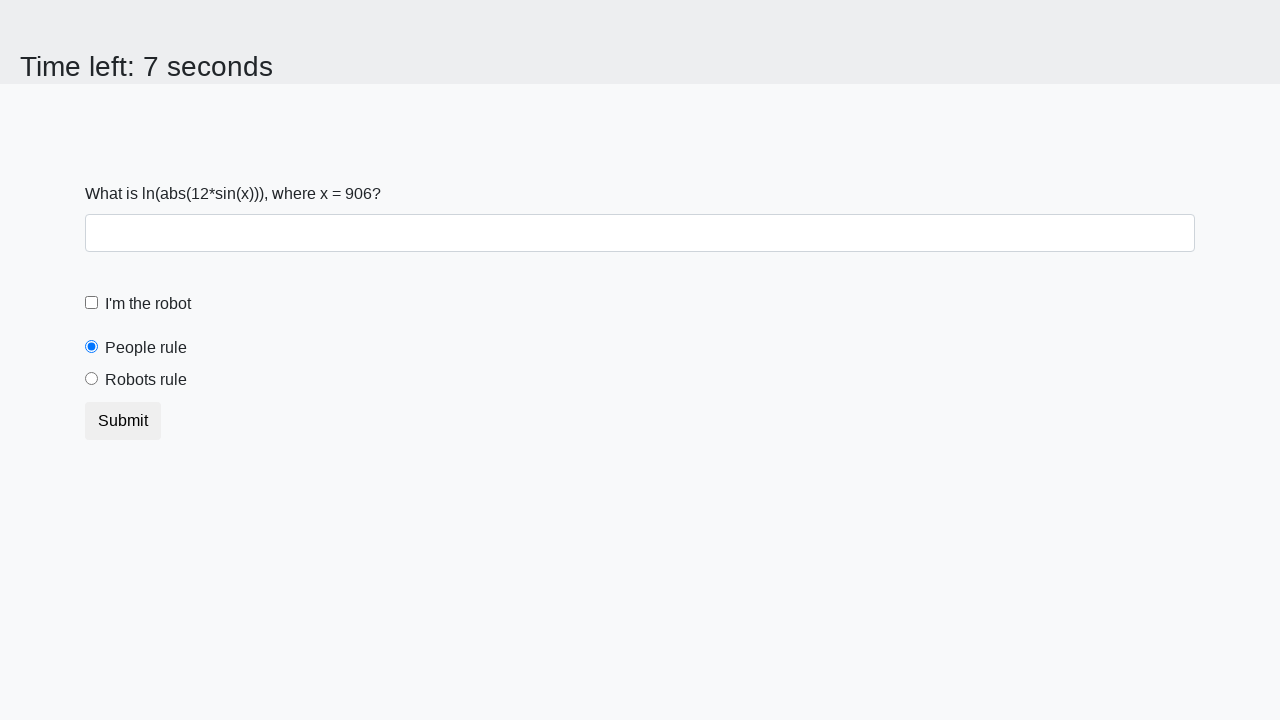

Located the input value element
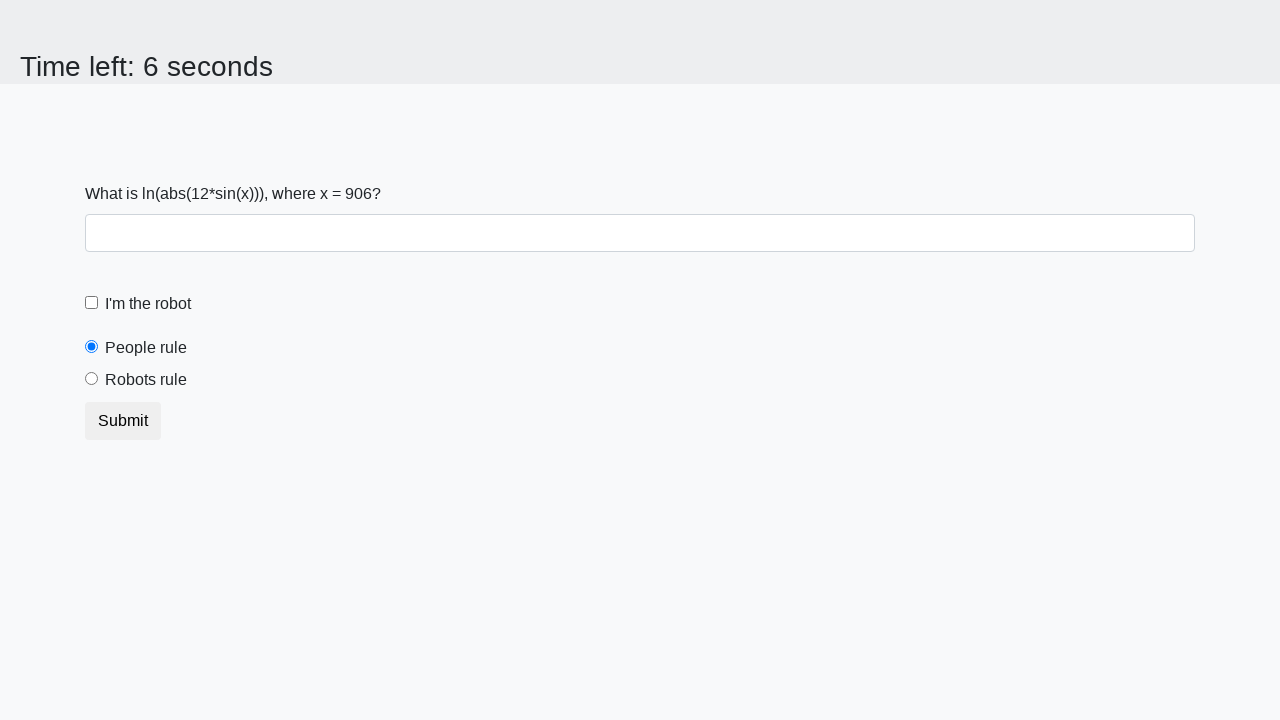

Extracted the x value from the page
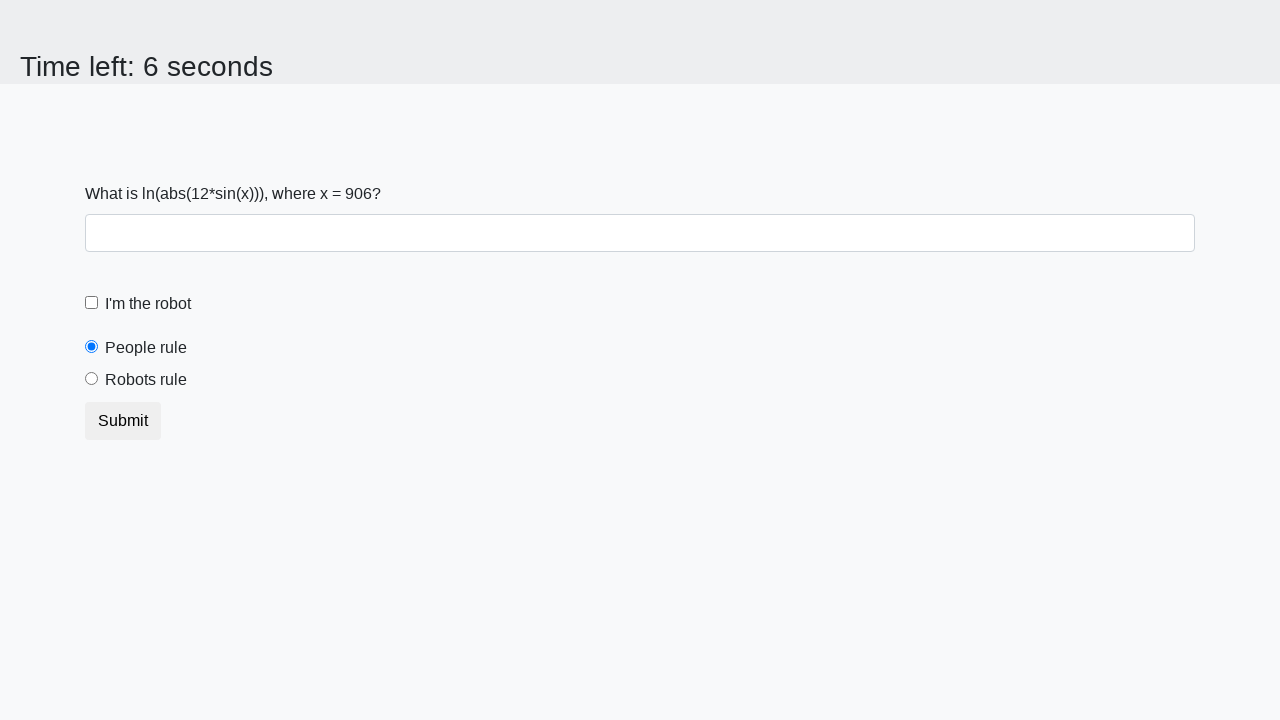

Calculated the answer using formula: log(abs(12*sin(906))) = 2.422553153847022
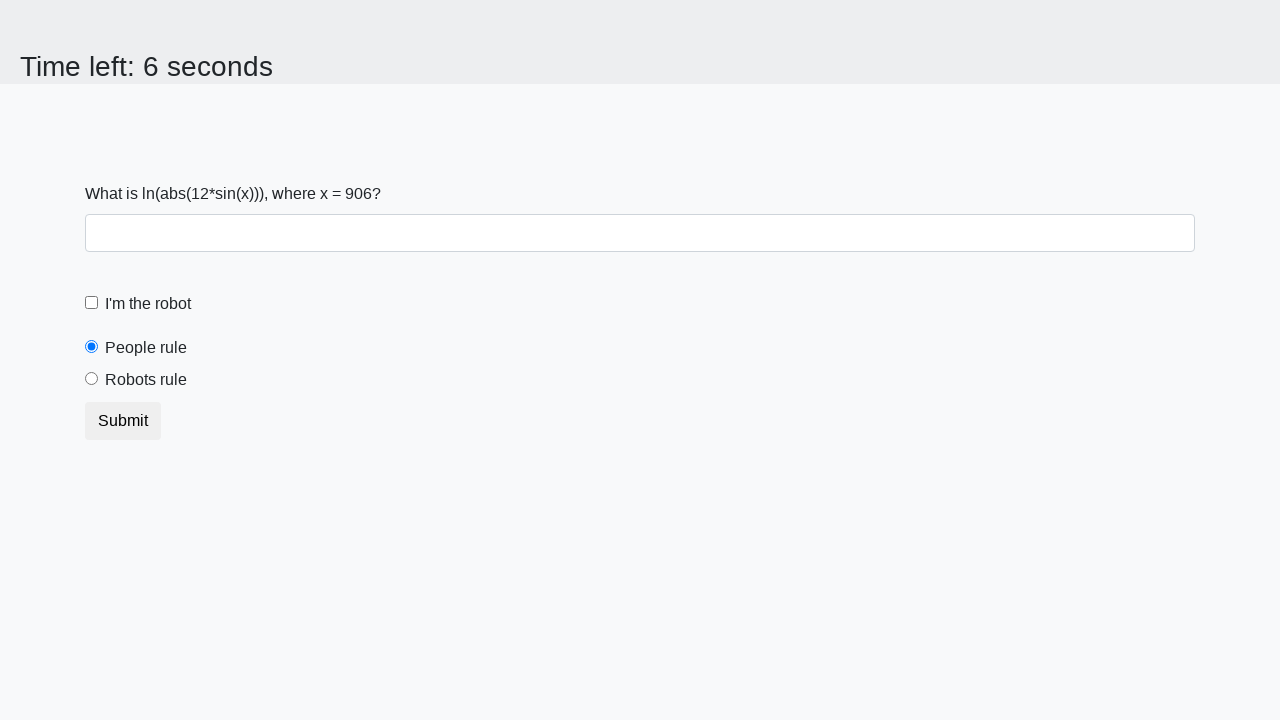

Filled the answer field with calculated value: 2.422553153847022 on #answer
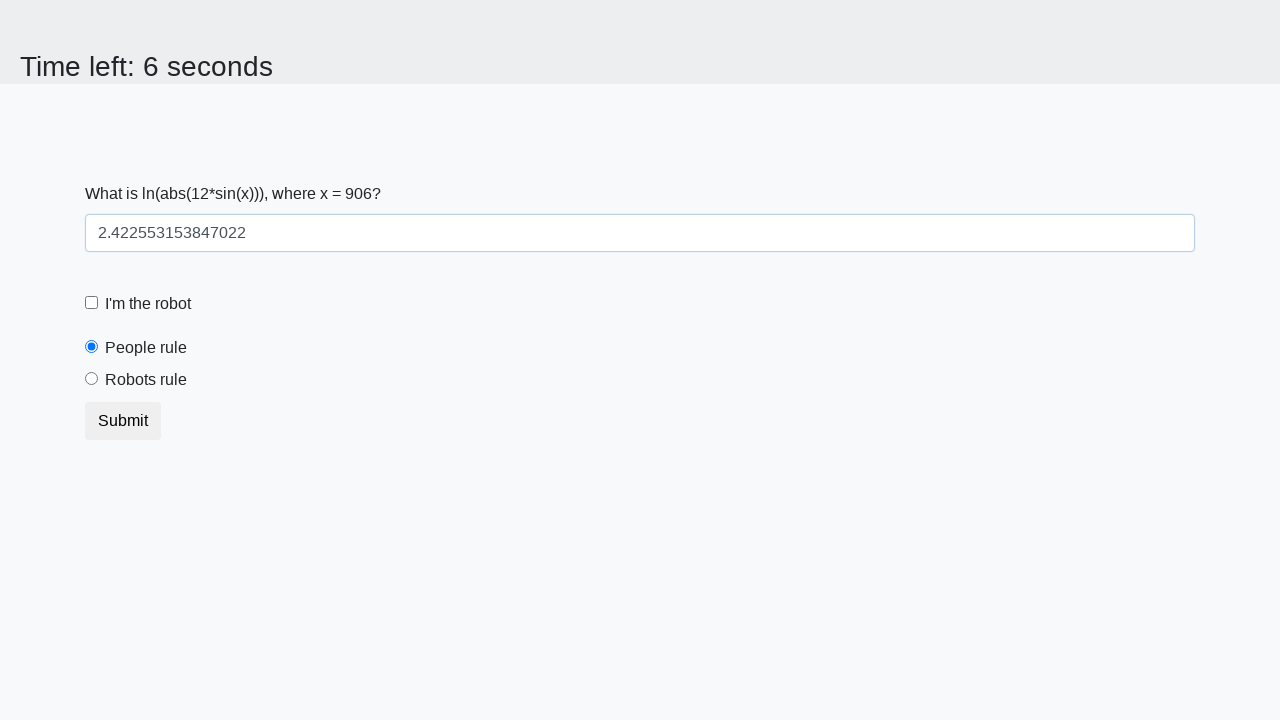

Clicked the robot checkbox at (92, 303) on #robotCheckbox
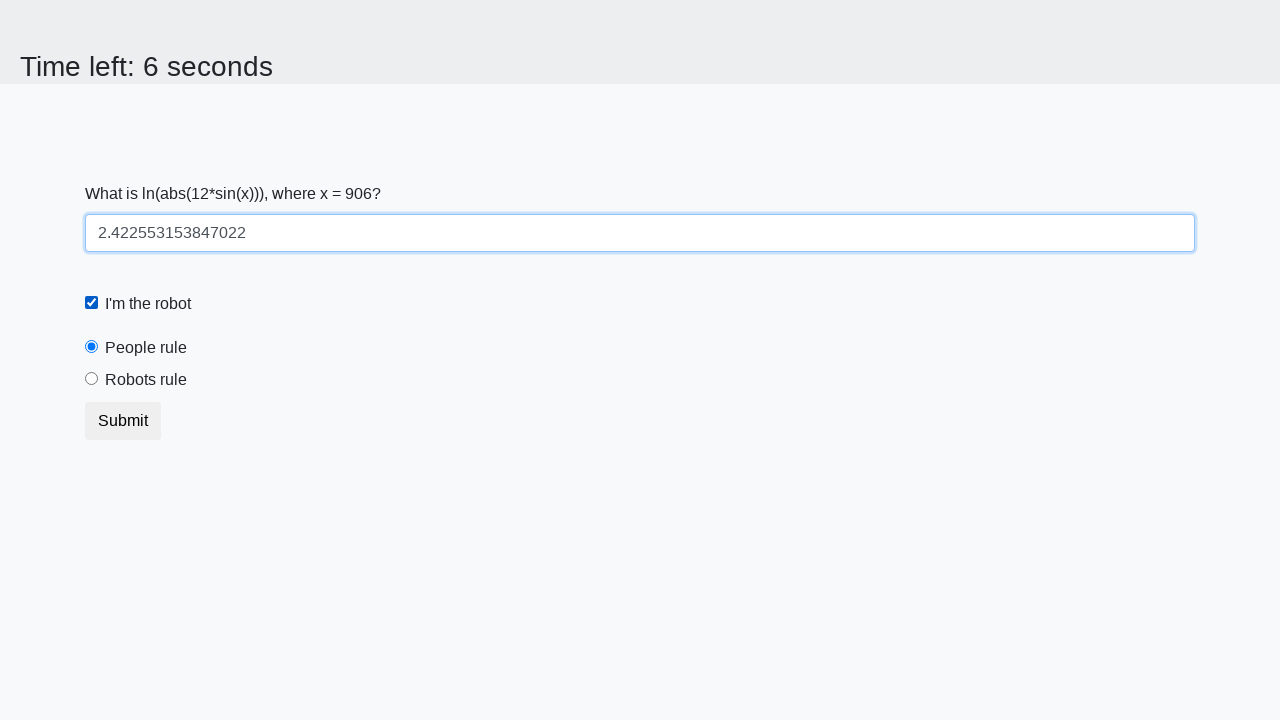

Clicked the robots rule radio button at (92, 379) on #robotsRule
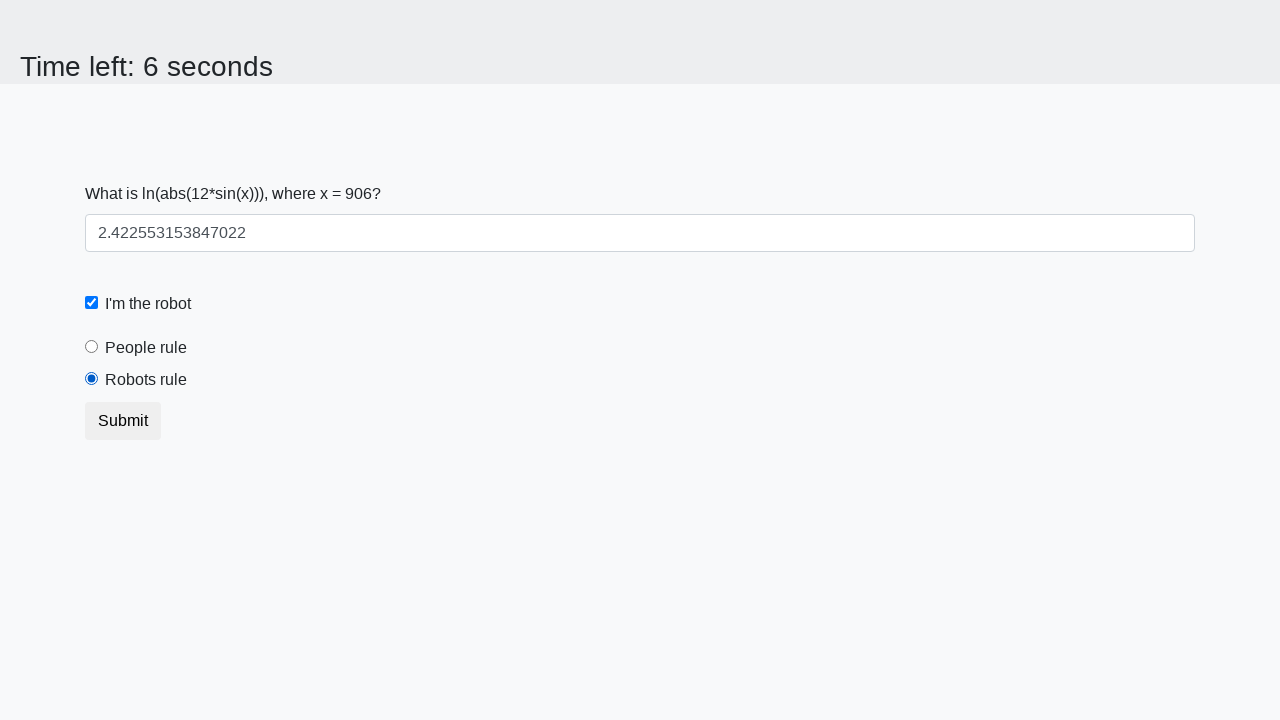

Clicked the submit button at (123, 421) on [type='submit']
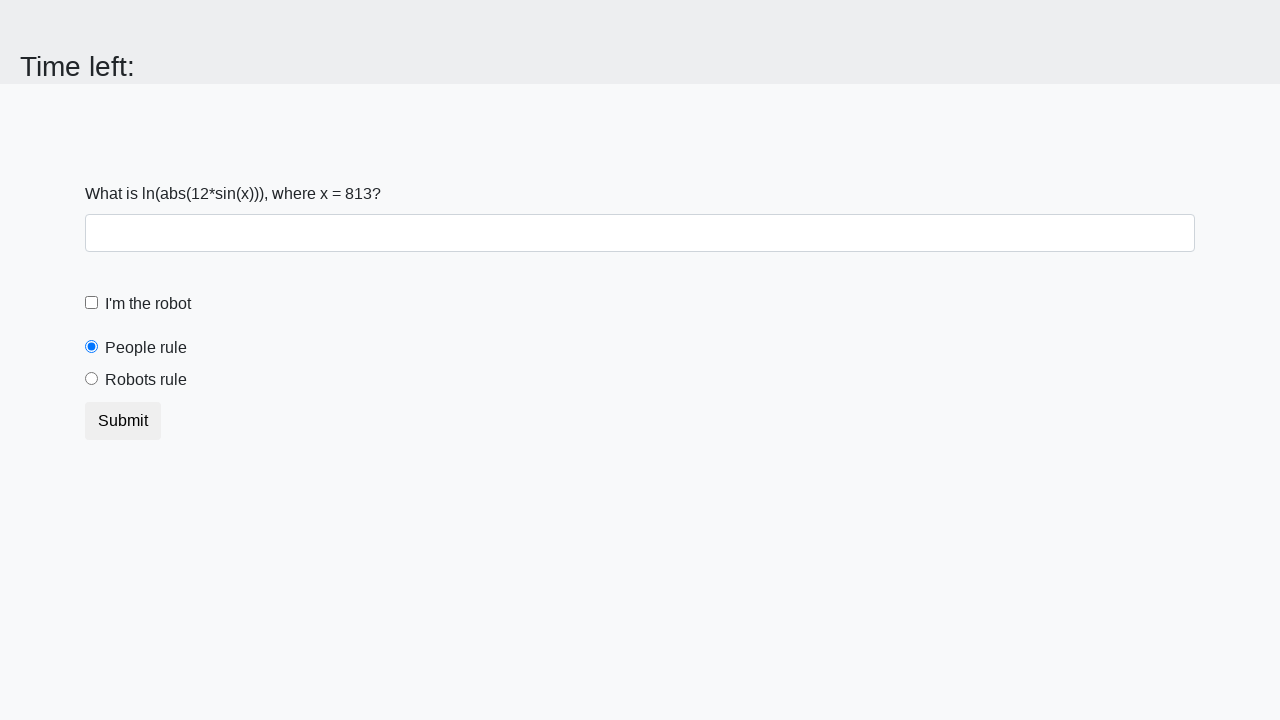

Waited for result page to load
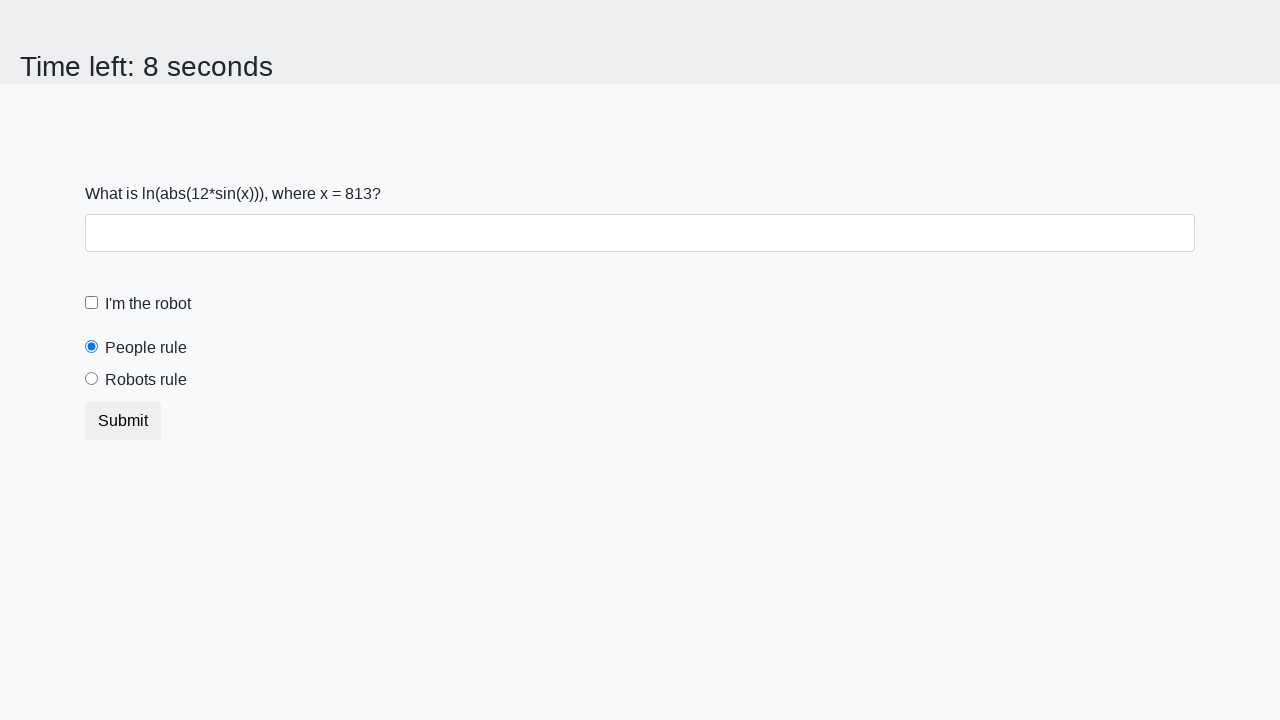

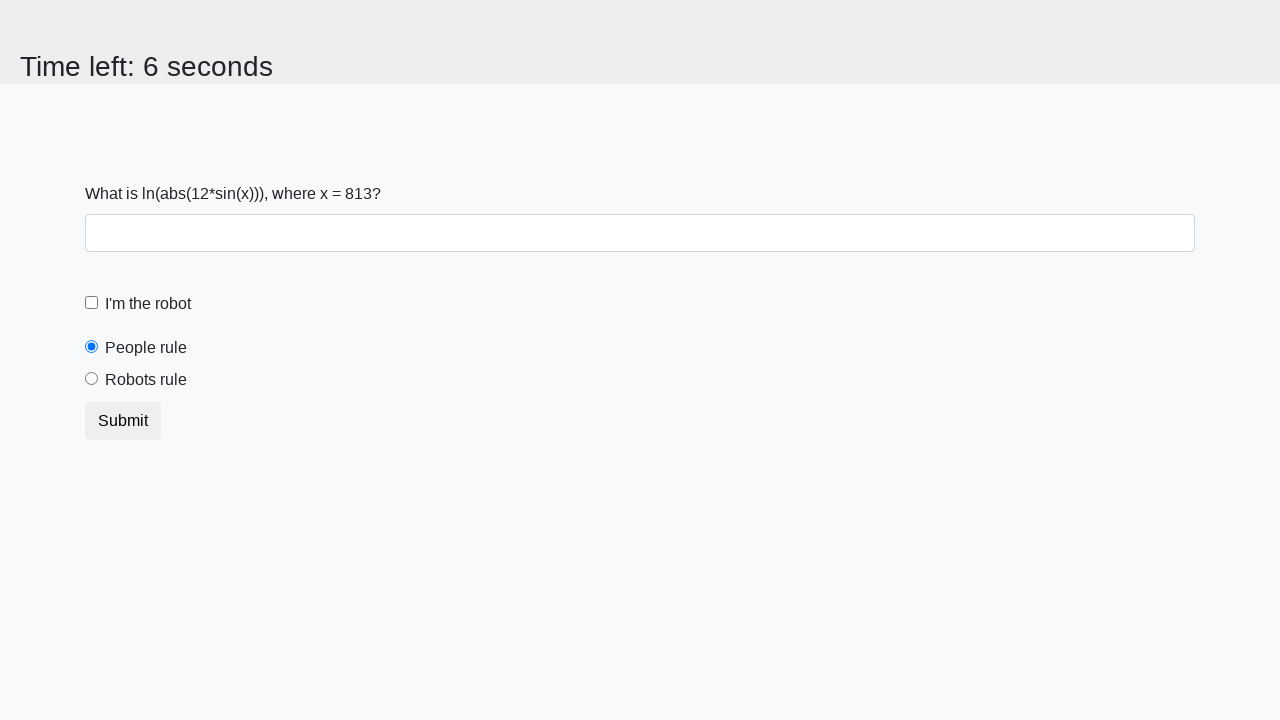